Tests checkbox functionality by verifying default states of two checkboxes, clicking to toggle their states, and confirming the changes took effect.

Starting URL: http://practice.cydeo.com/checkboxes

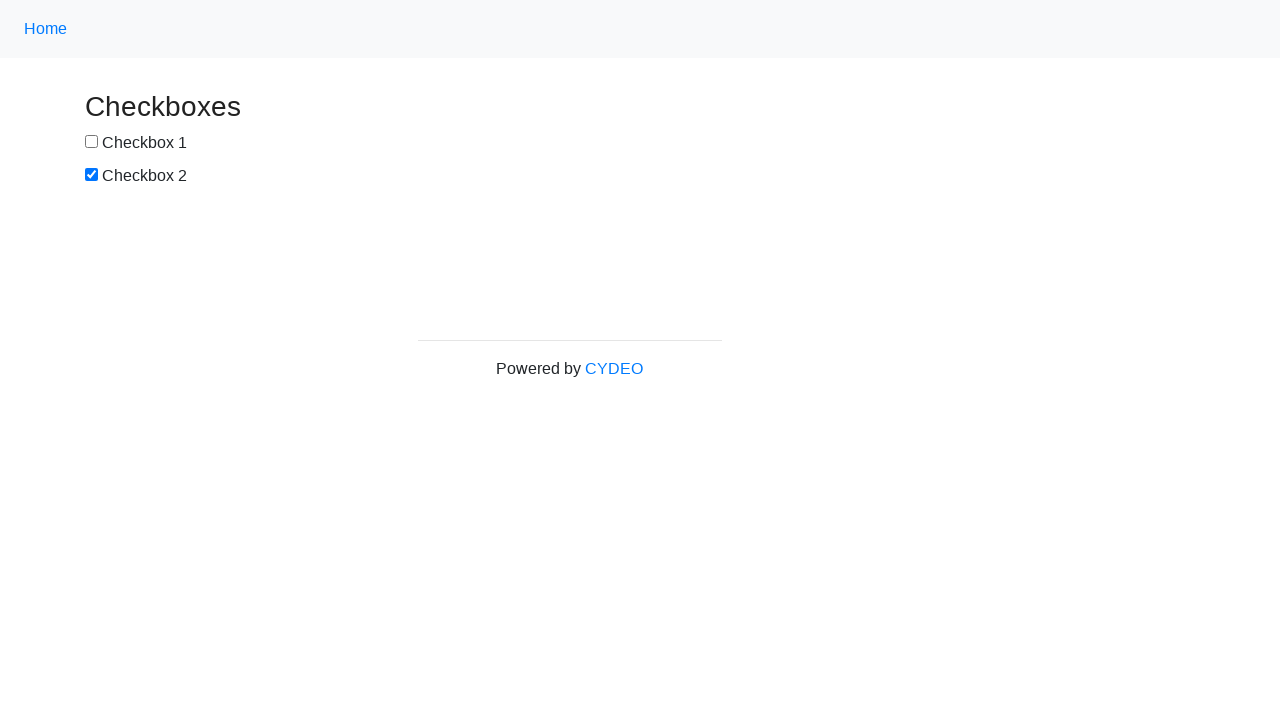

Located checkbox 1 element
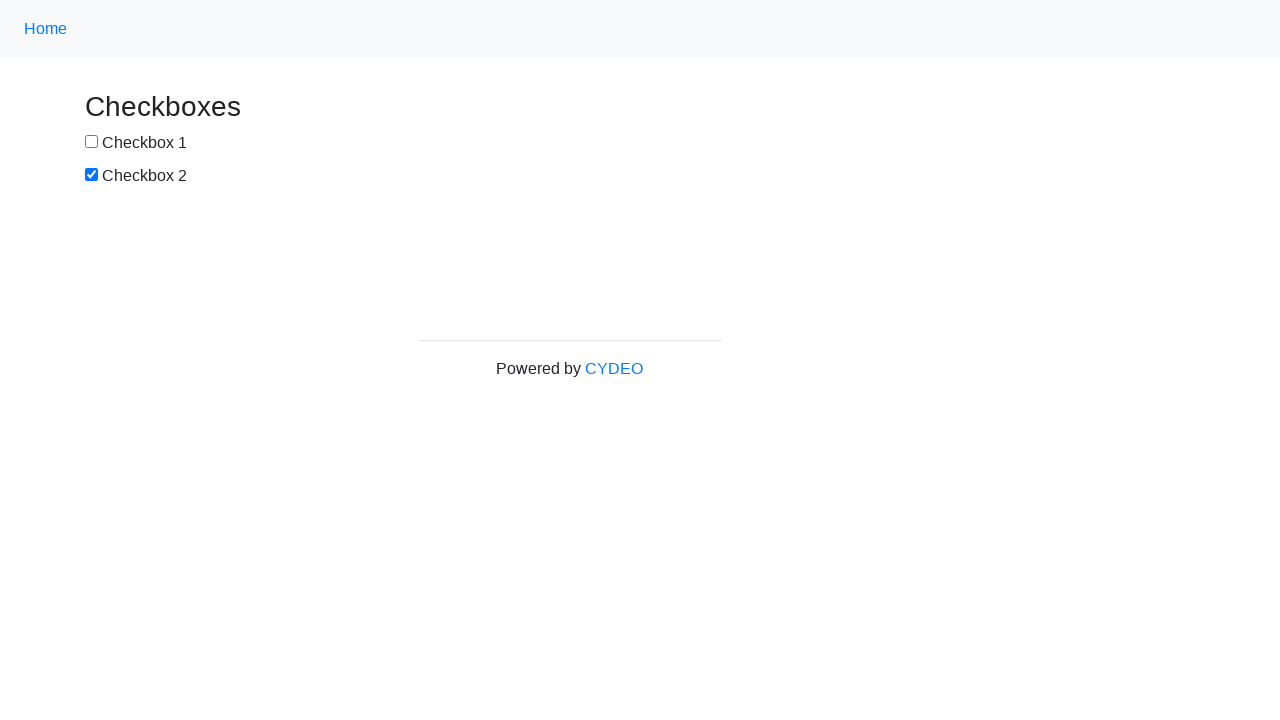

Located checkbox 2 element
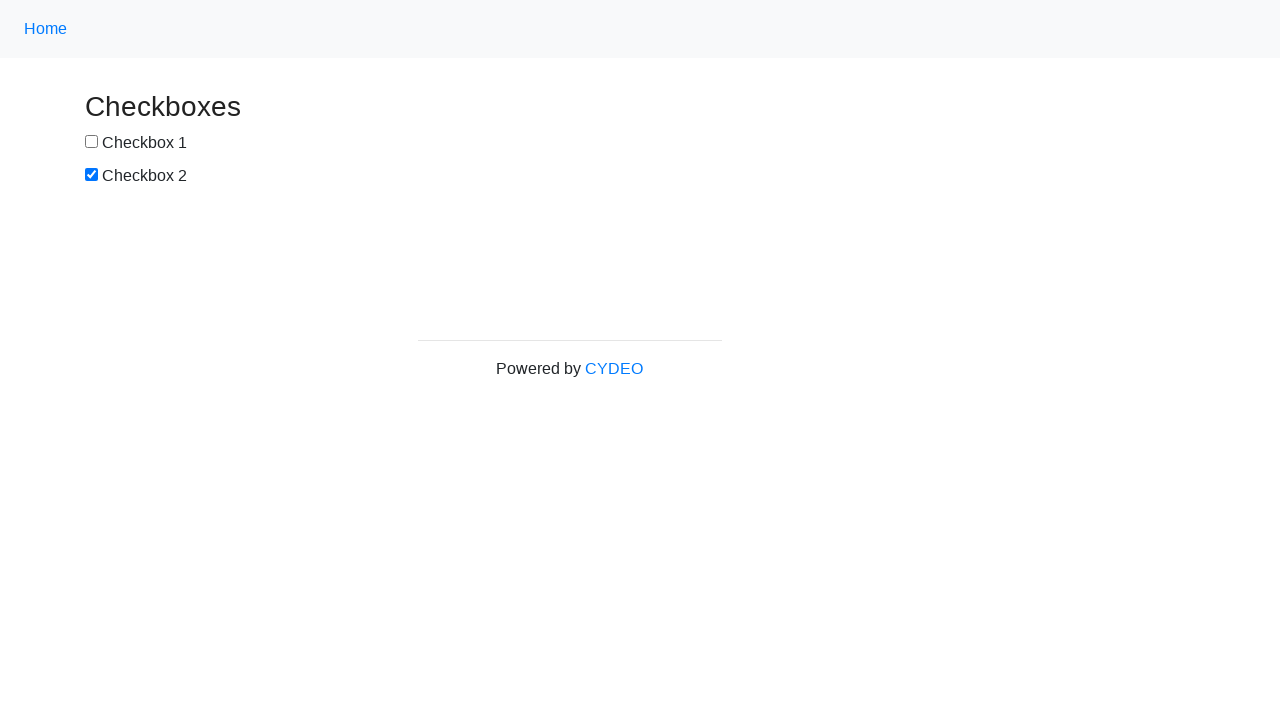

Verified checkbox 1 is not selected by default
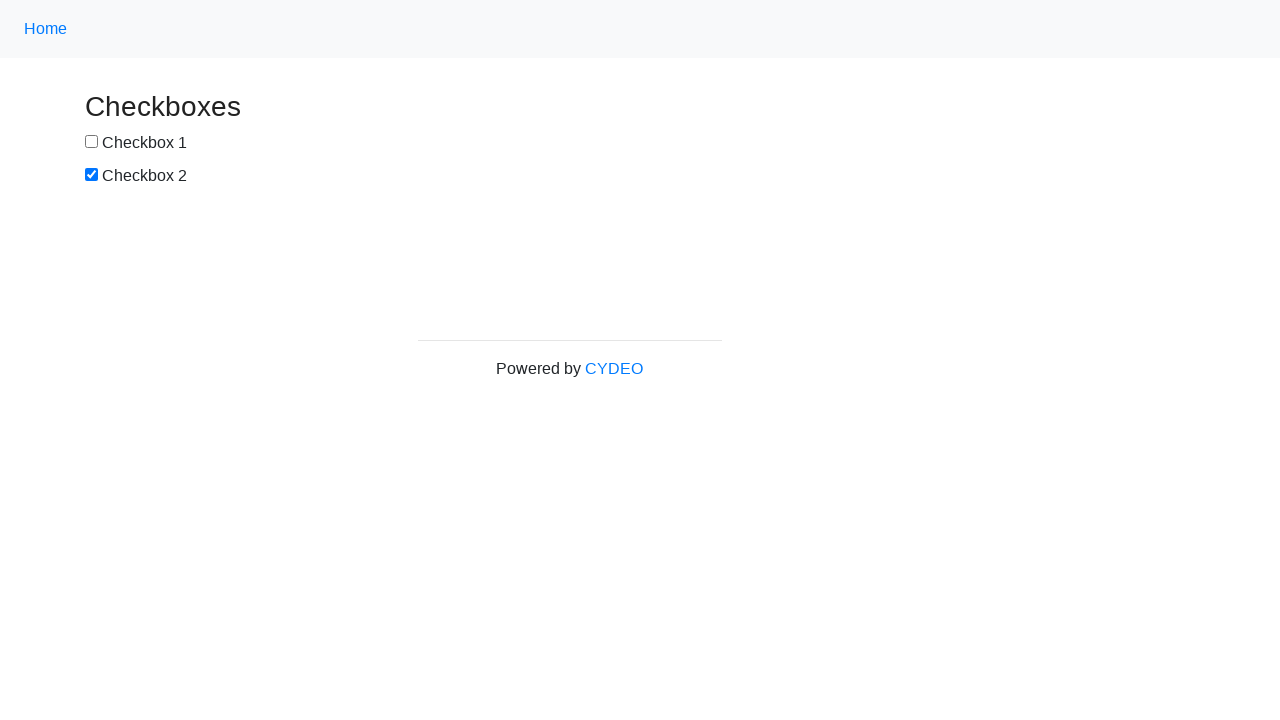

Verified checkbox 2 is selected by default
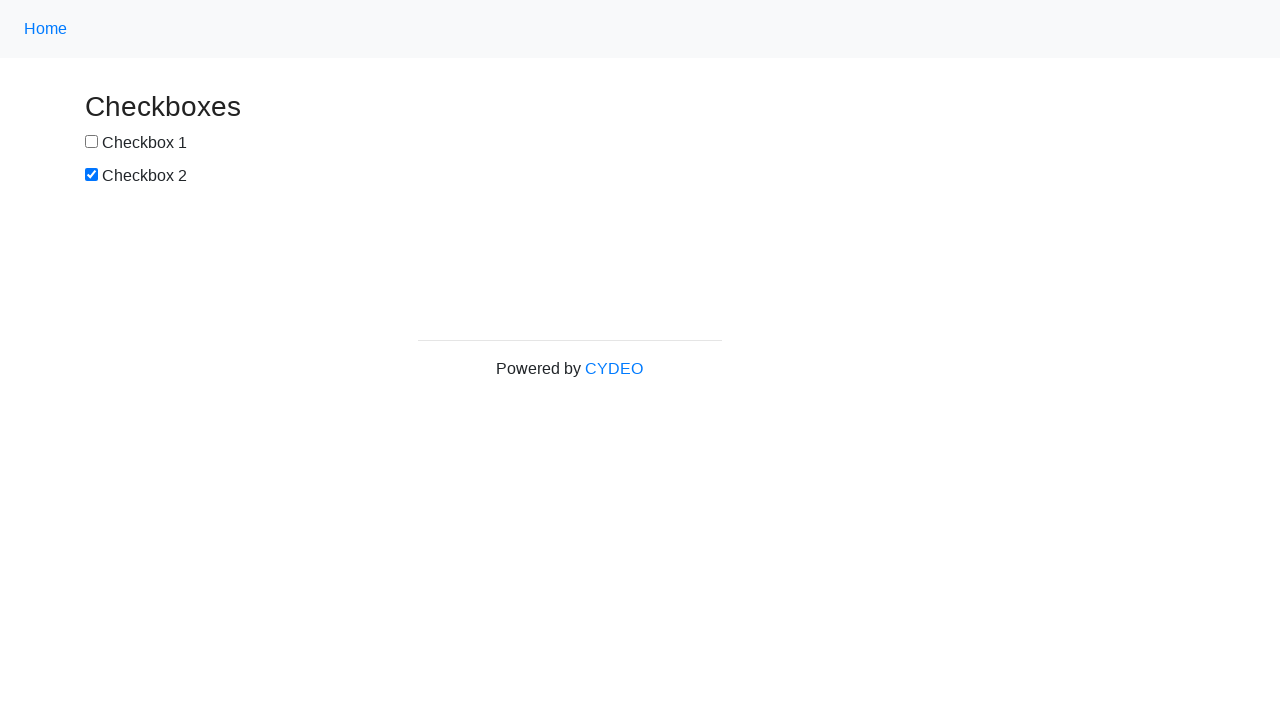

Clicked checkbox 1 to select it at (92, 142) on input[name='checkbox1']
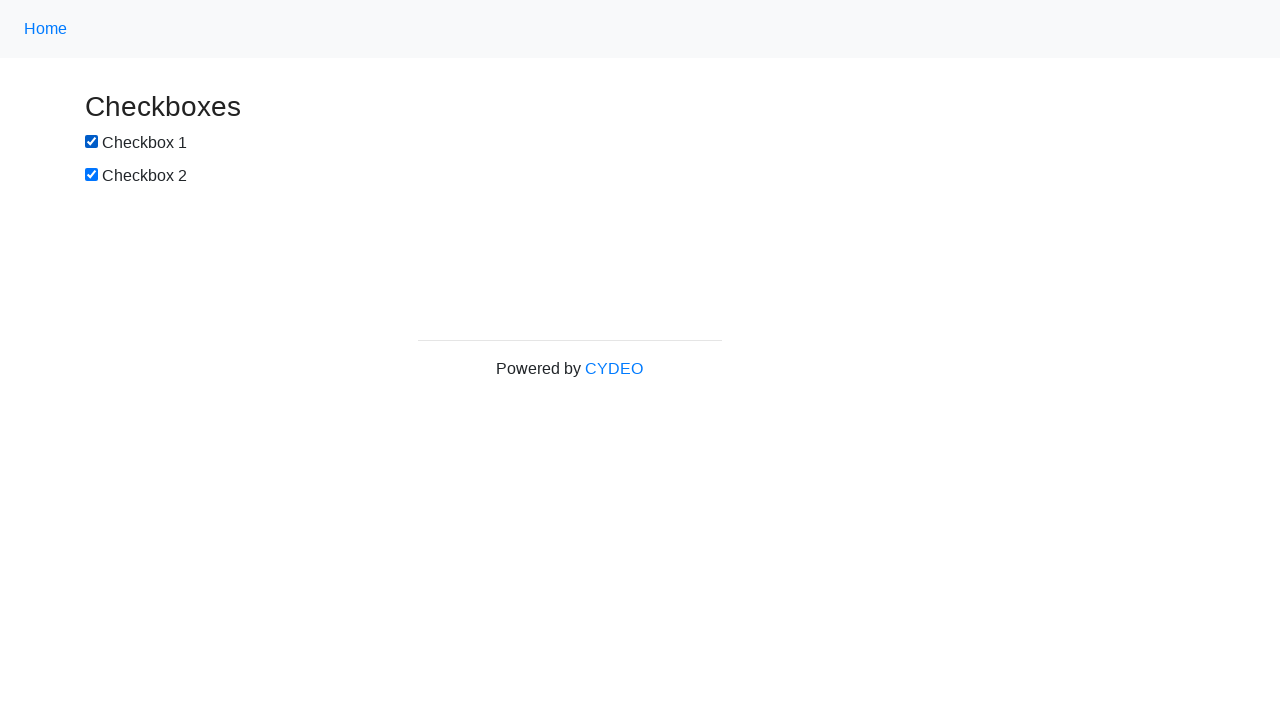

Clicked checkbox 2 to deselect it at (92, 175) on input[name='checkbox2']
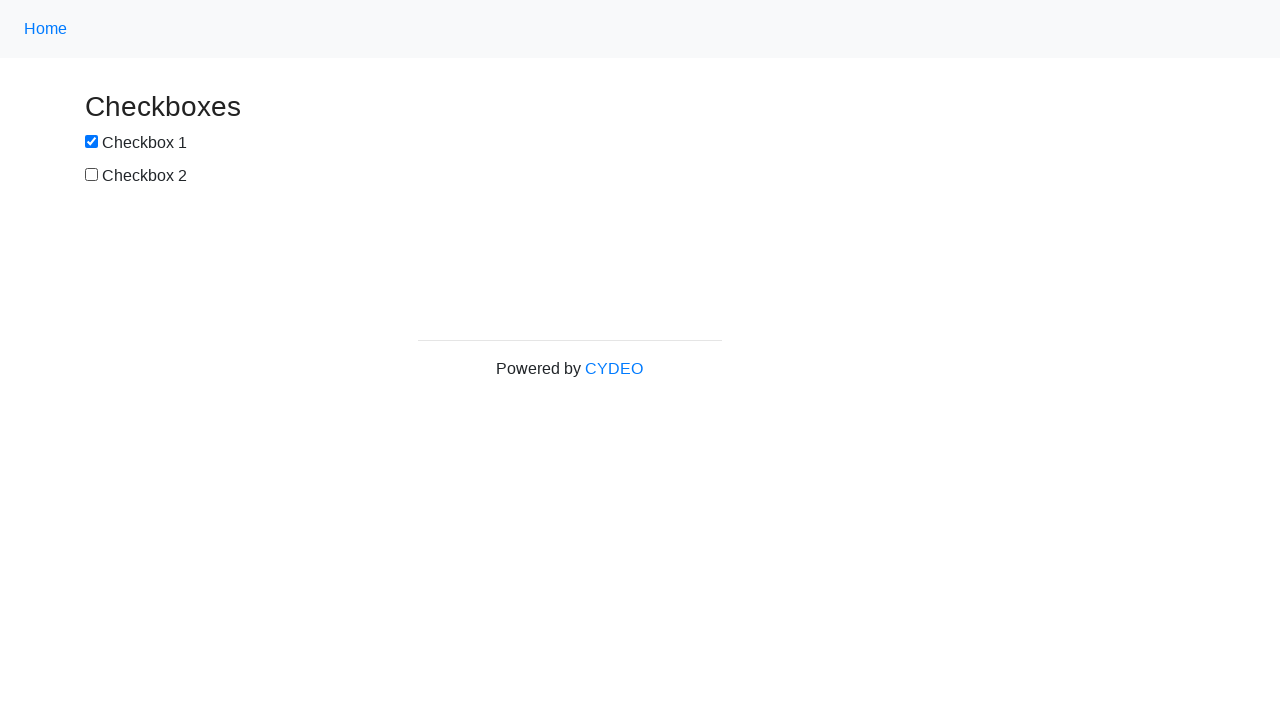

Verified checkbox 1 is now selected after clicking
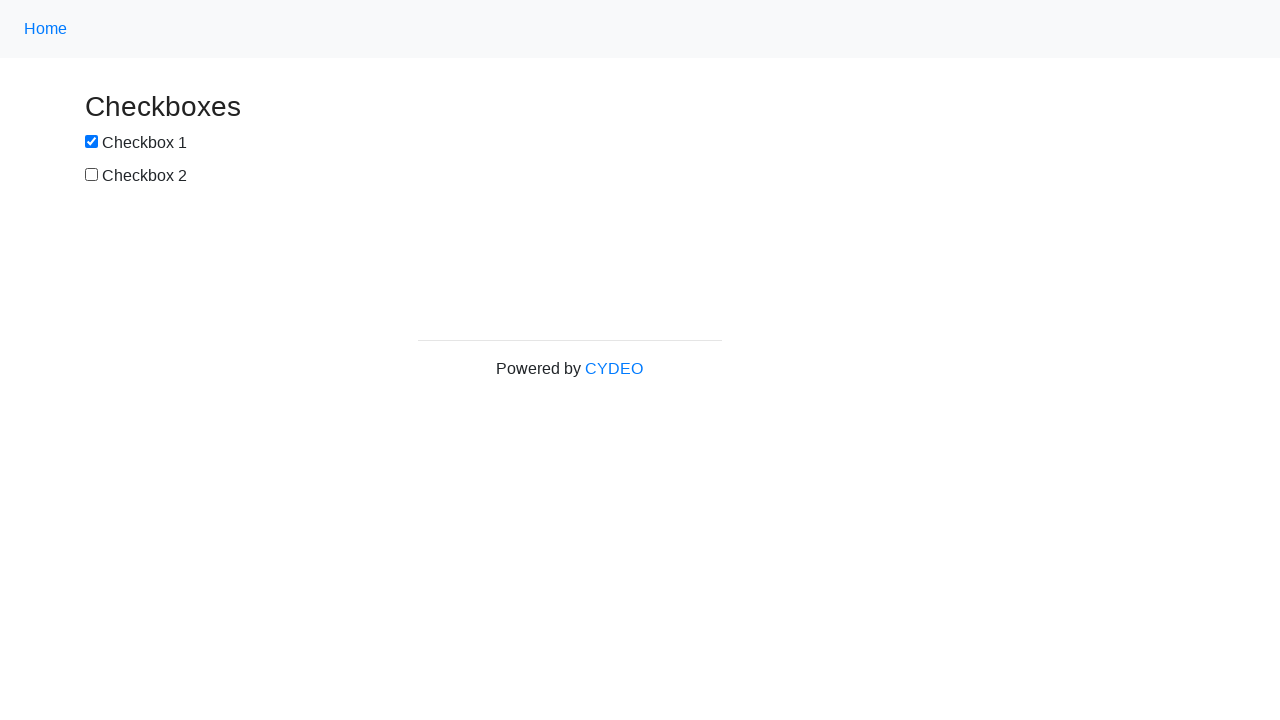

Verified checkbox 2 is now deselected after clicking
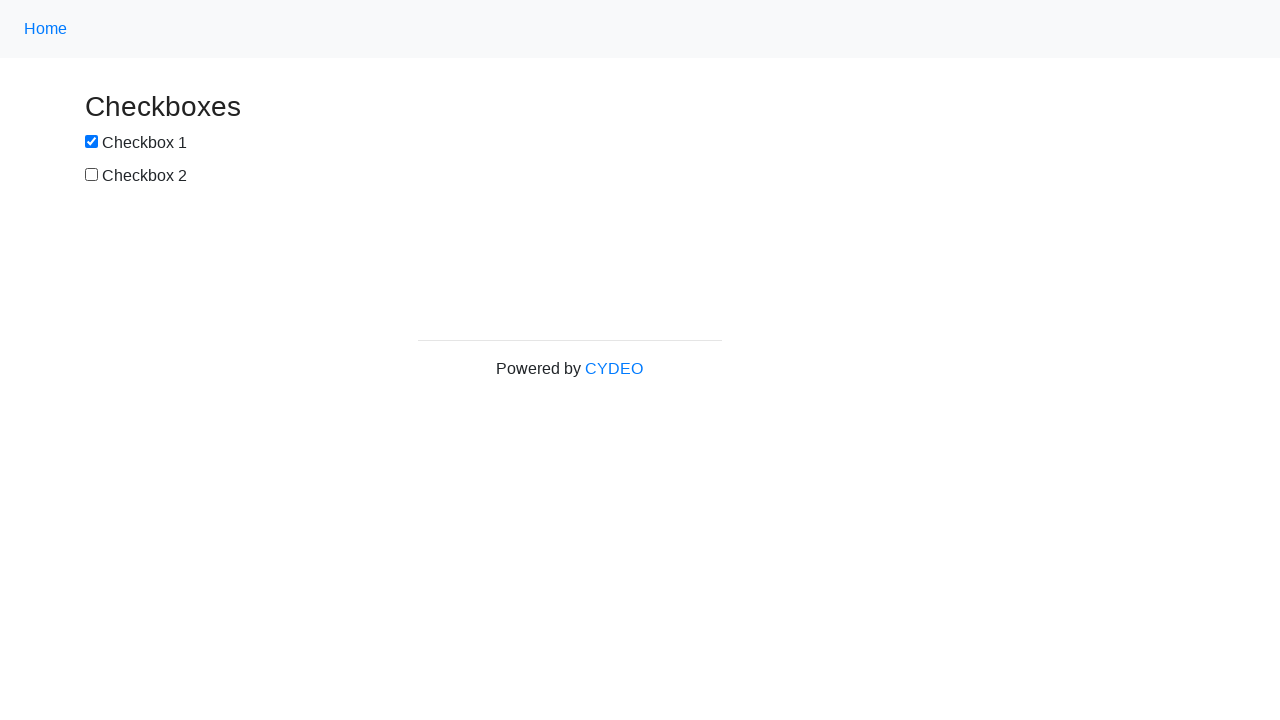

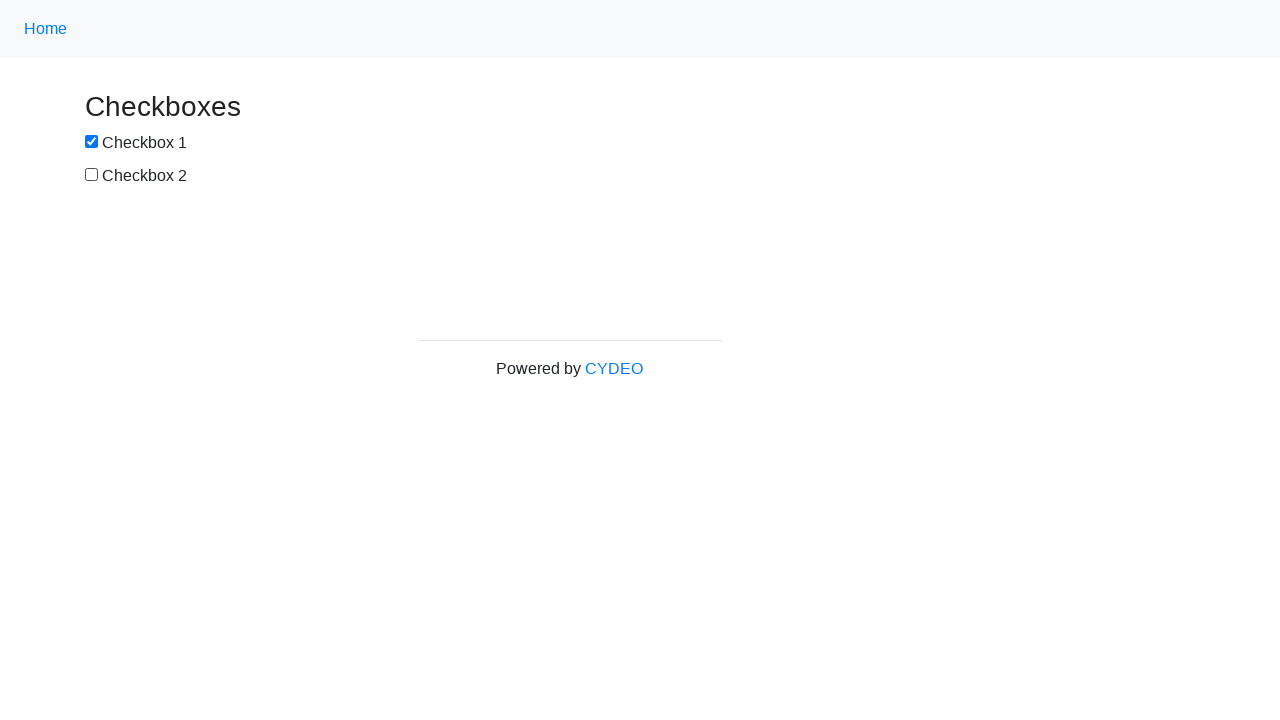